Tests marking individual todo items as complete by clicking their toggle checkboxes

Starting URL: https://demo.playwright.dev/todomvc

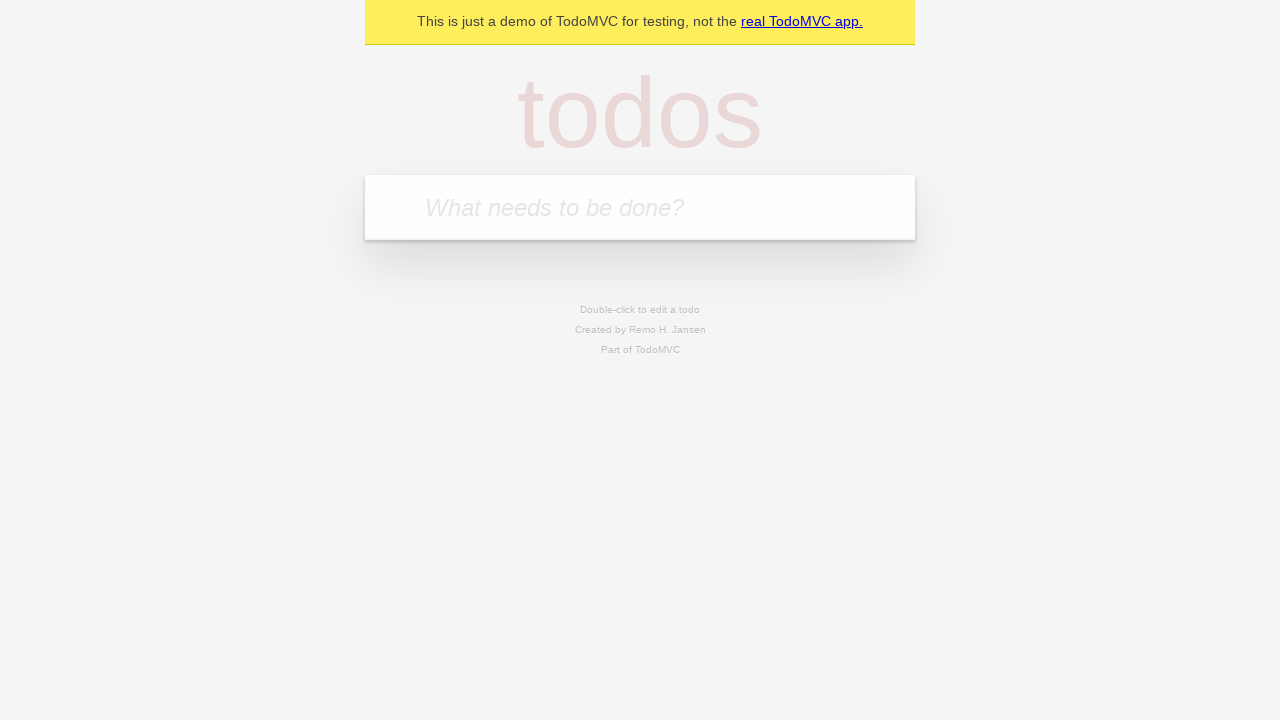

Filled new todo input with 'buy some cheese' on .new-todo
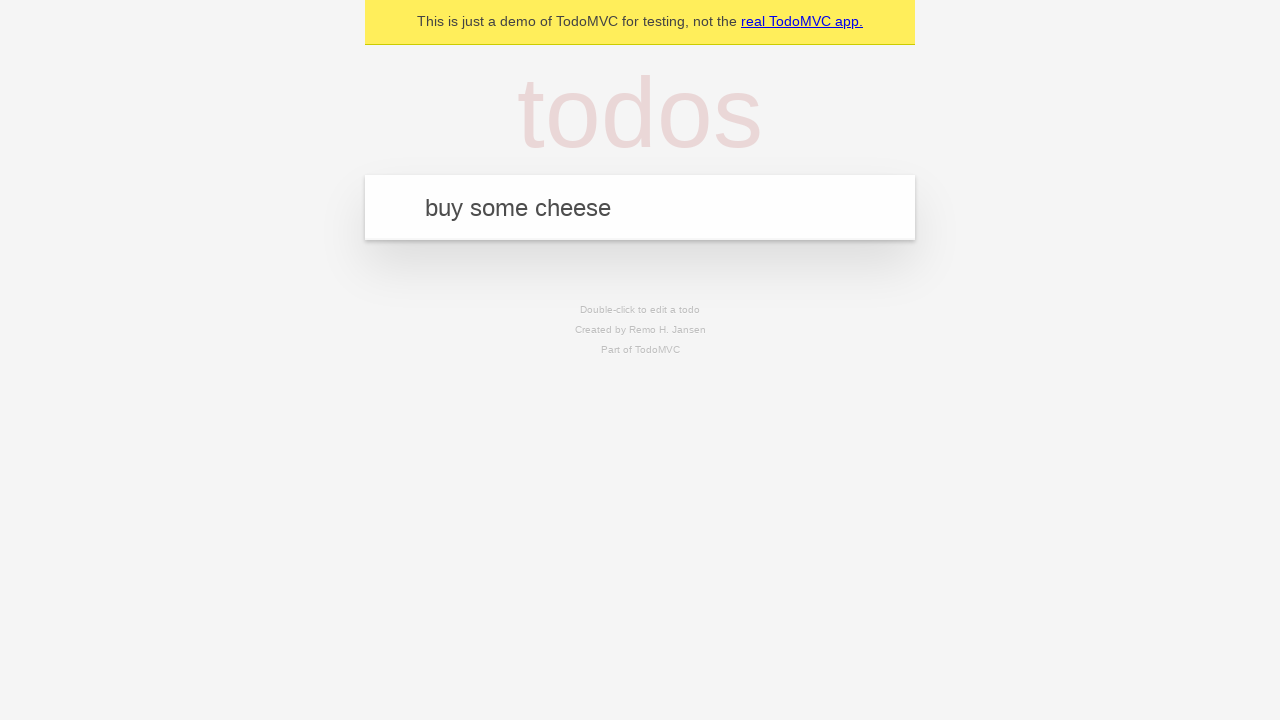

Pressed Enter to create first todo item on .new-todo
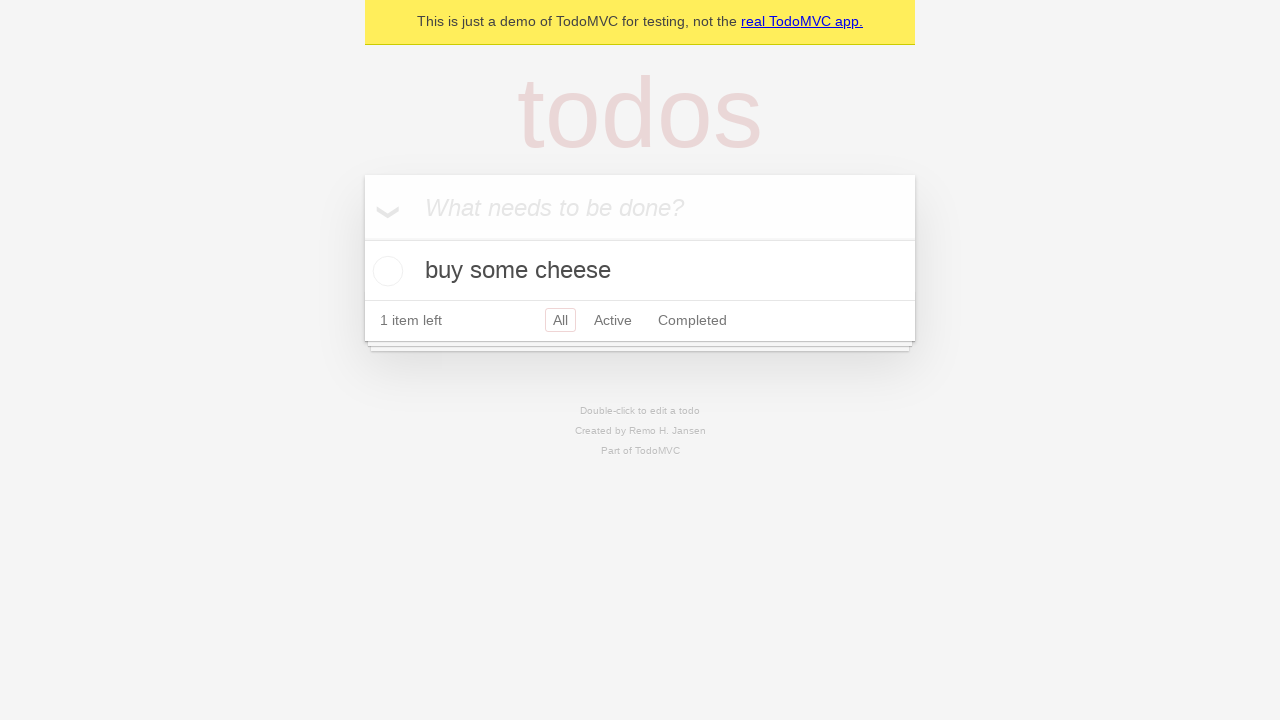

Filled new todo input with 'feed the cat' on .new-todo
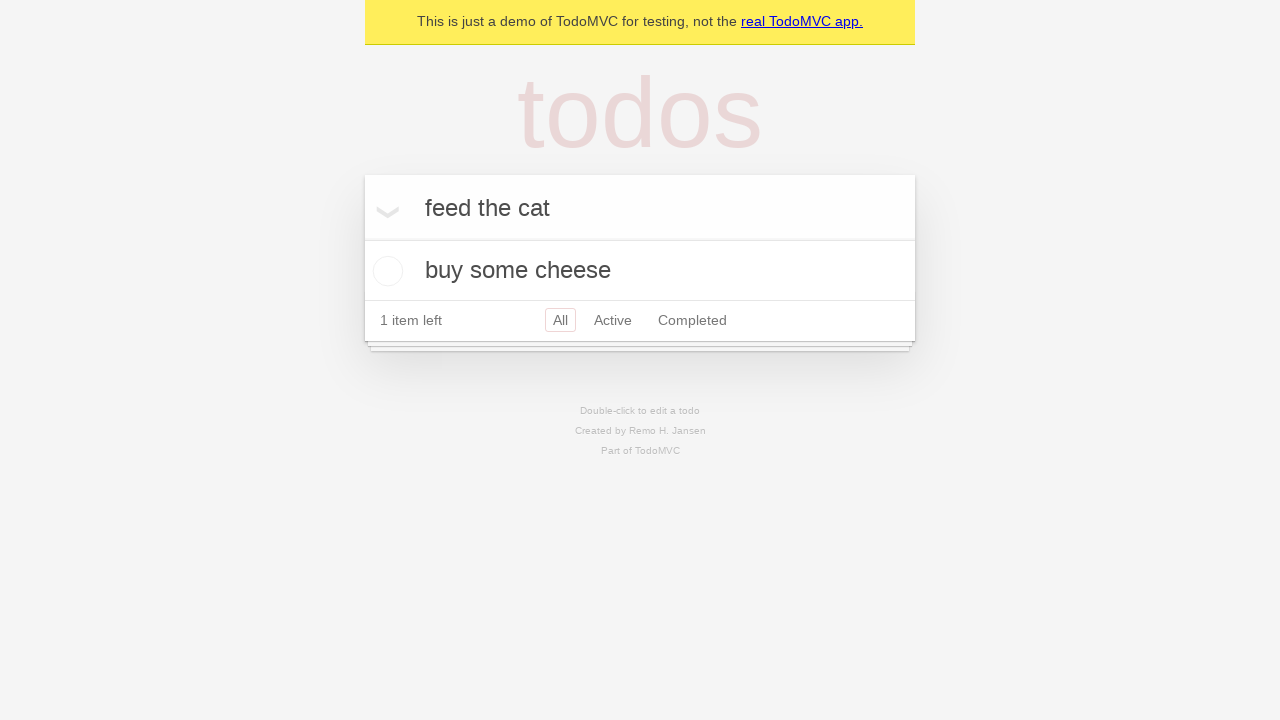

Pressed Enter to create second todo item on .new-todo
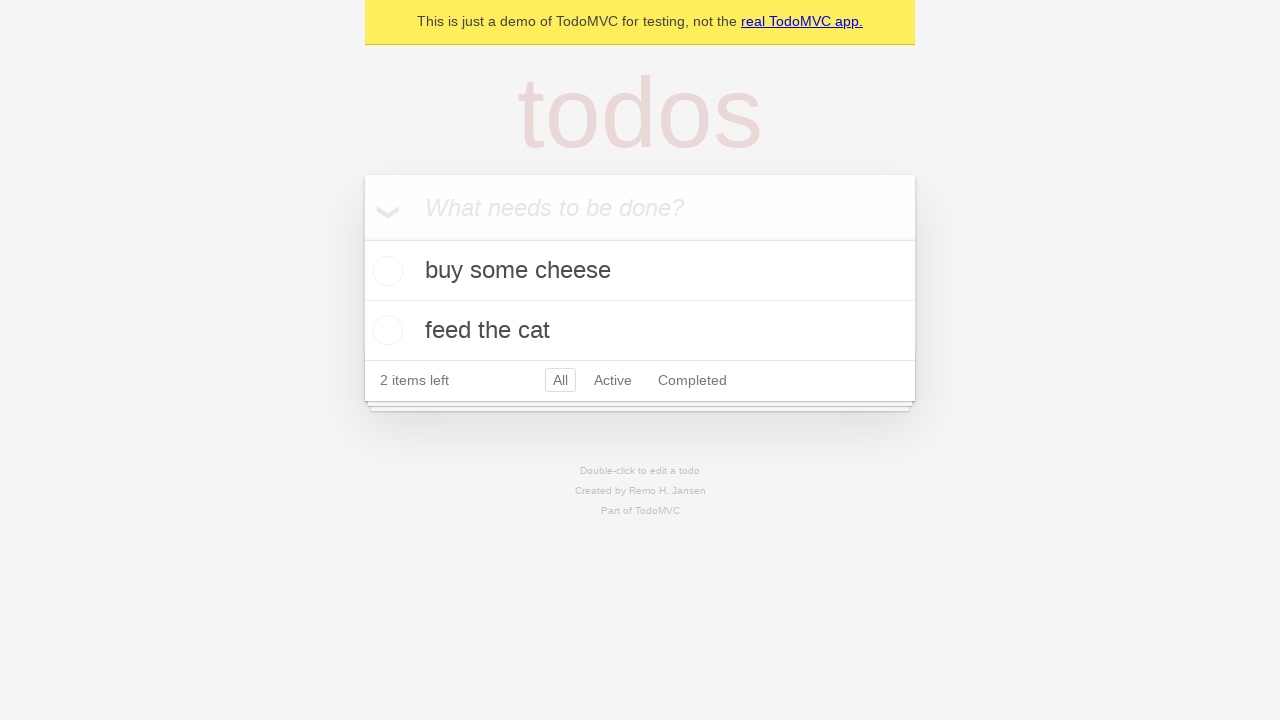

Waited for second todo item to appear in list
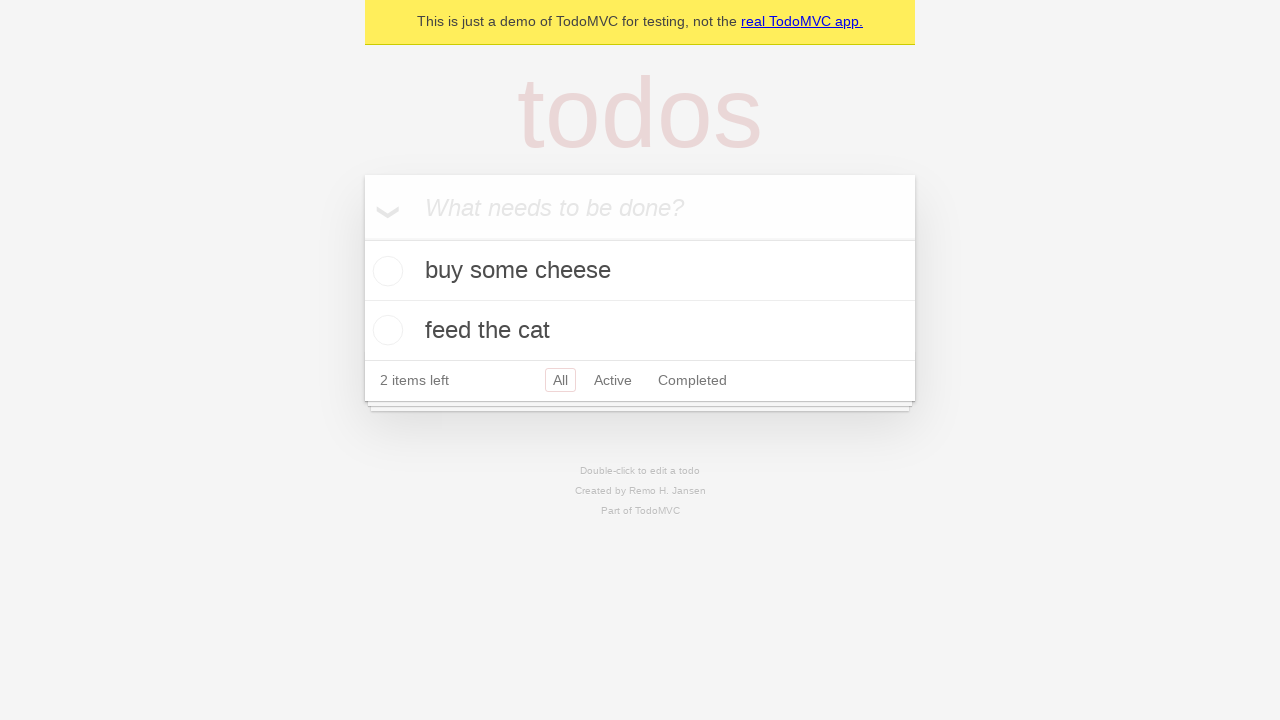

Checked toggle checkbox for first todo item 'buy some cheese' at (385, 271) on .todo-list li >> nth=0 >> .toggle
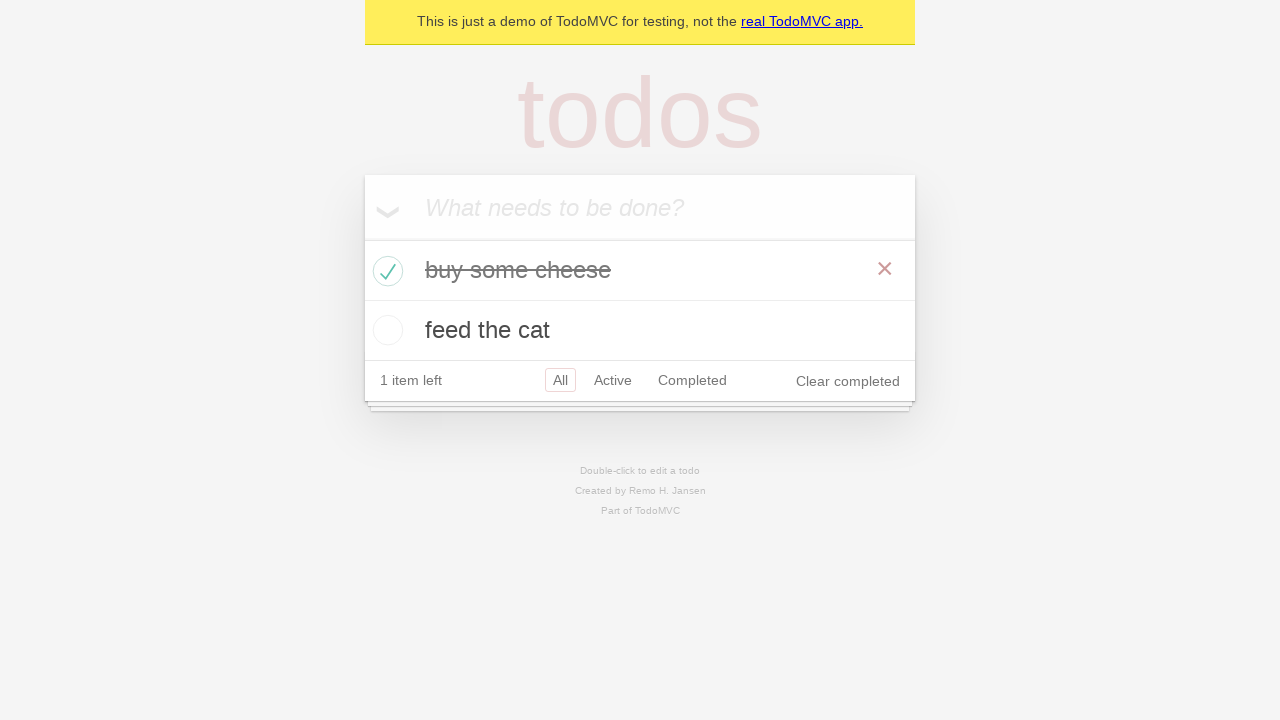

Checked toggle checkbox for second todo item 'feed the cat' at (385, 330) on .todo-list li >> nth=1 >> .toggle
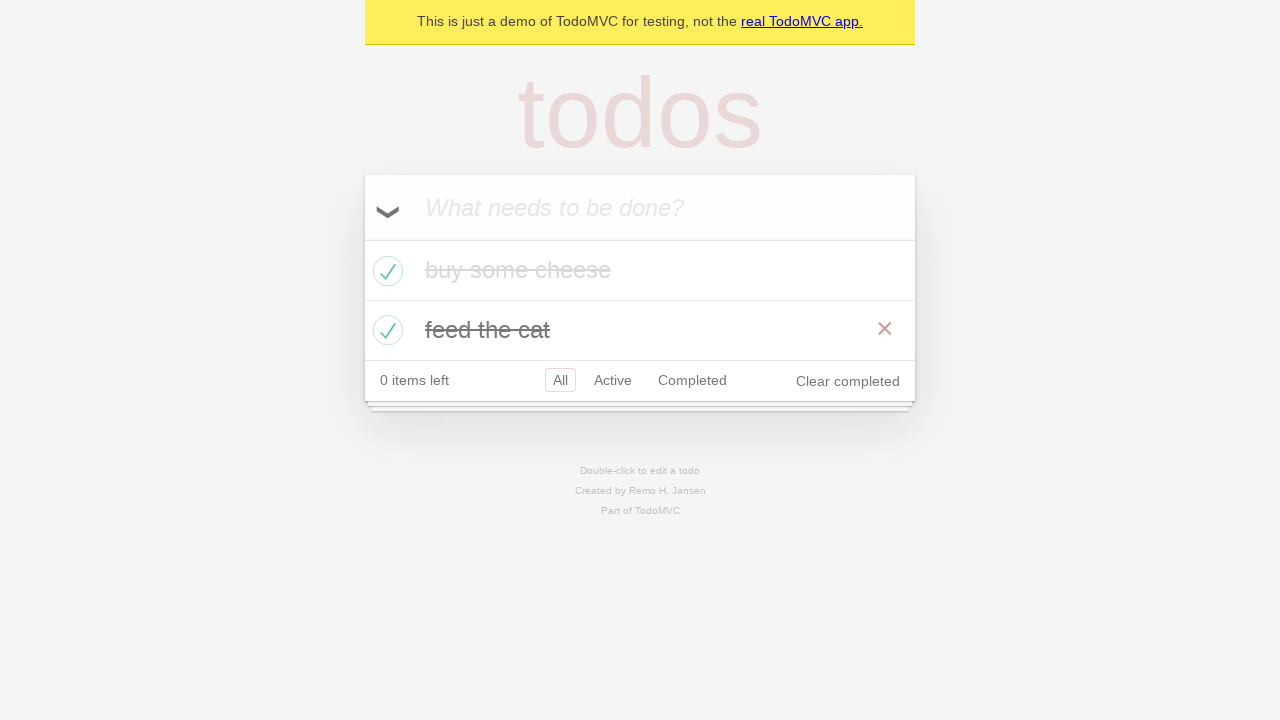

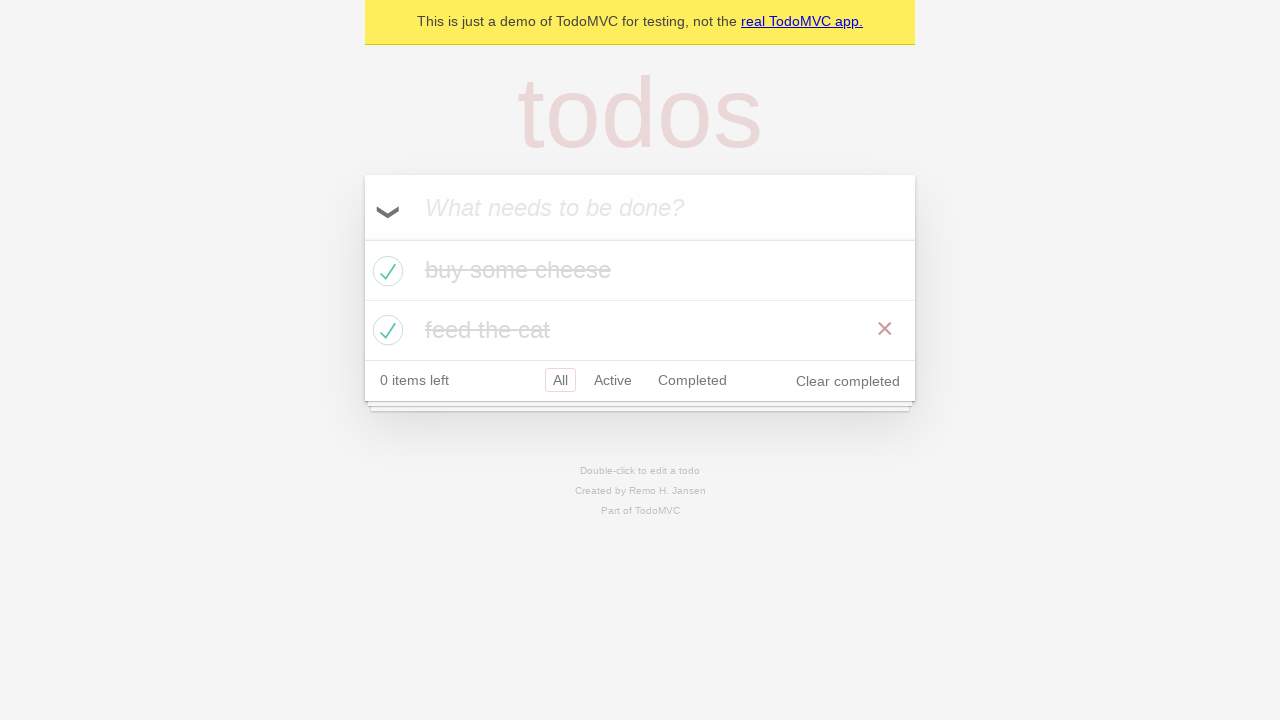